Tests dynamic dropdown/autocomplete functionality by typing a country prefix and selecting from the dropdown suggestions

Starting URL: https://codenboxautomationlab.com/practice/

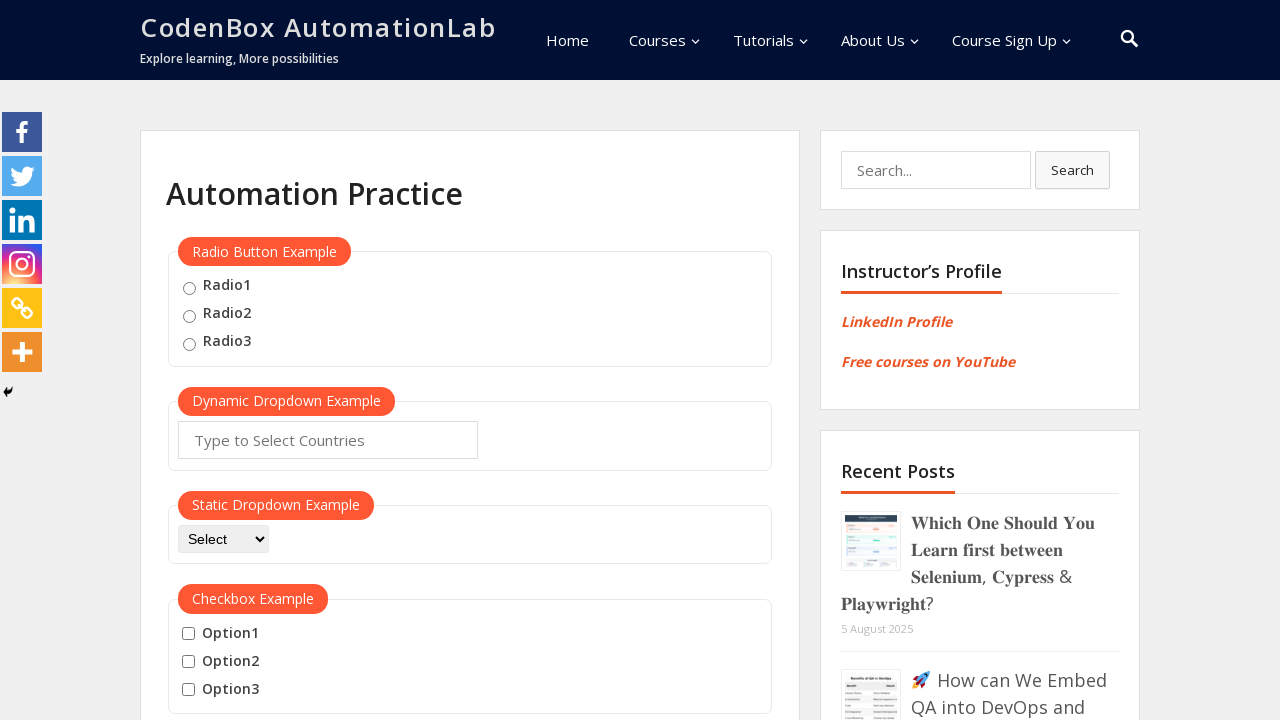

Waited for autocomplete input field to be present
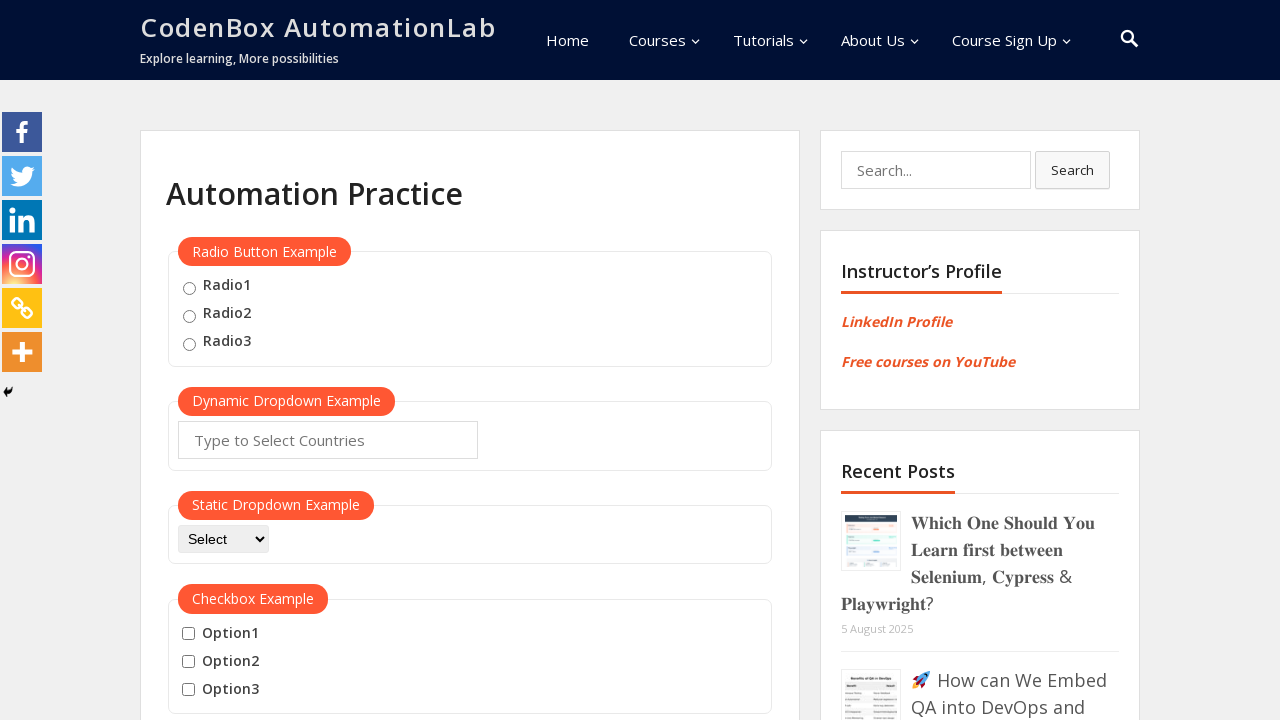

Typed 'FR' into the autocomplete field on #autocomplete
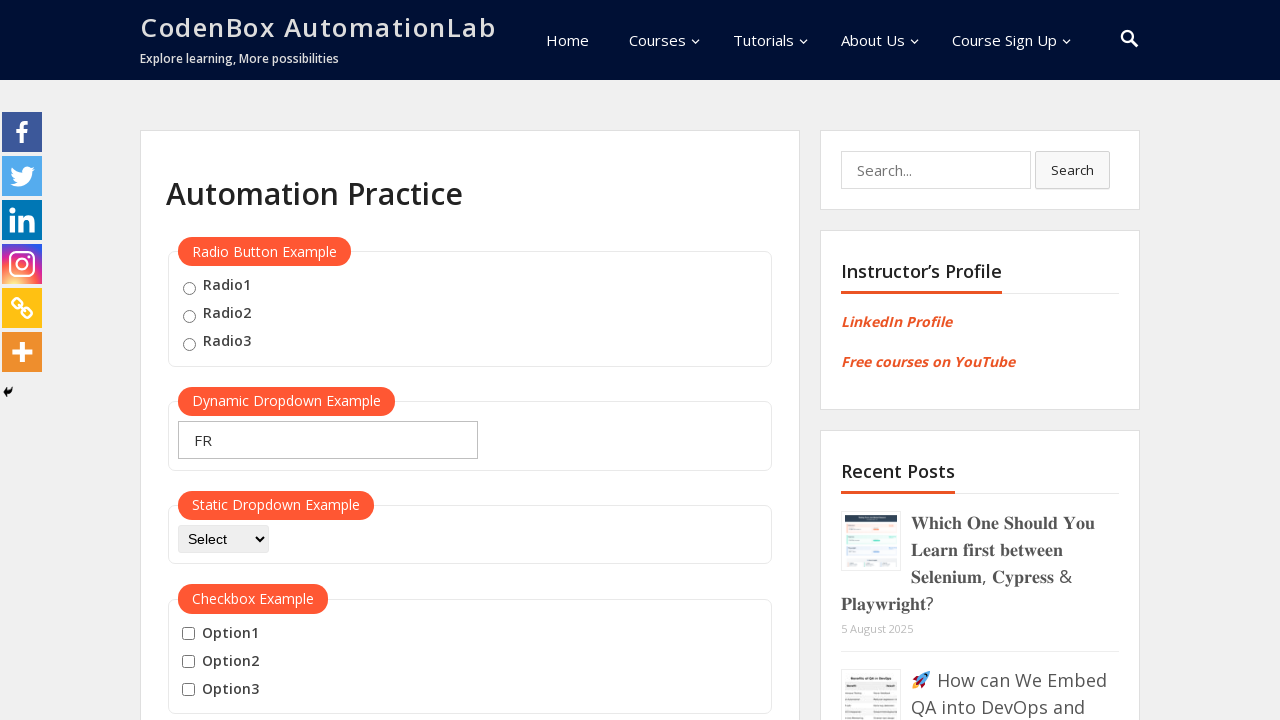

Waited 1000ms for dropdown suggestions to appear
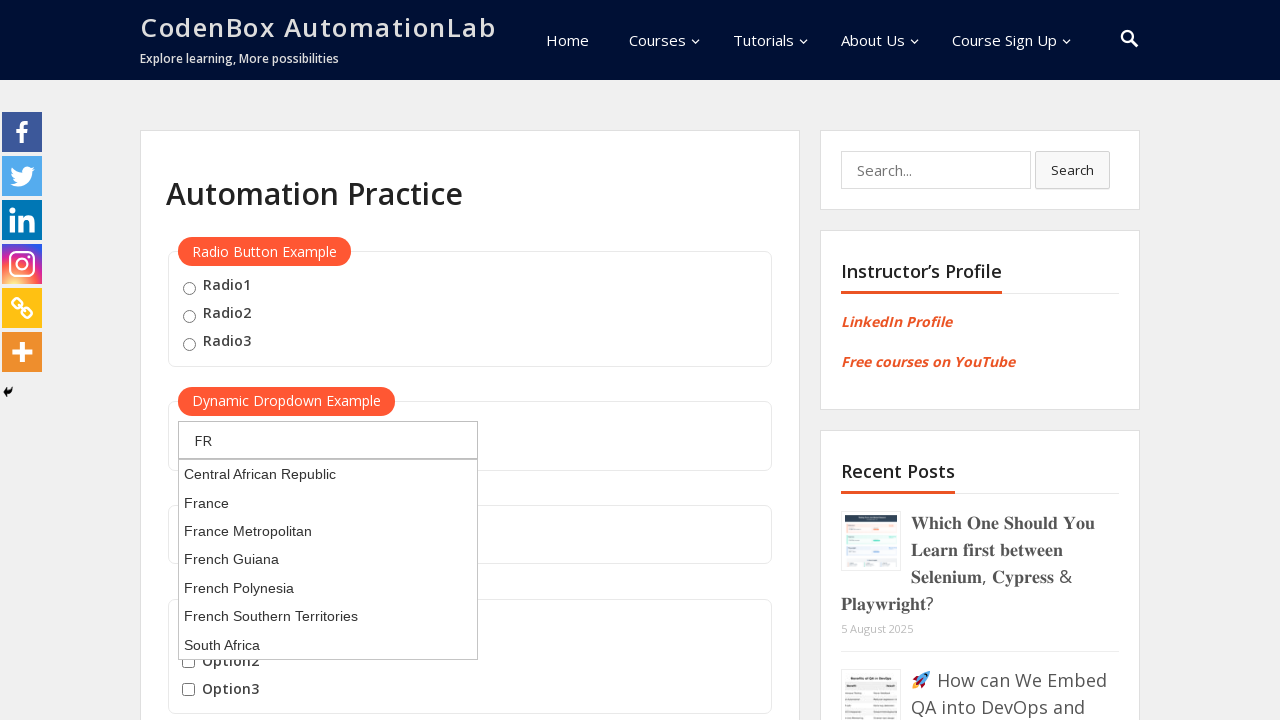

Pressed ArrowDown to navigate dropdown suggestions on #autocomplete
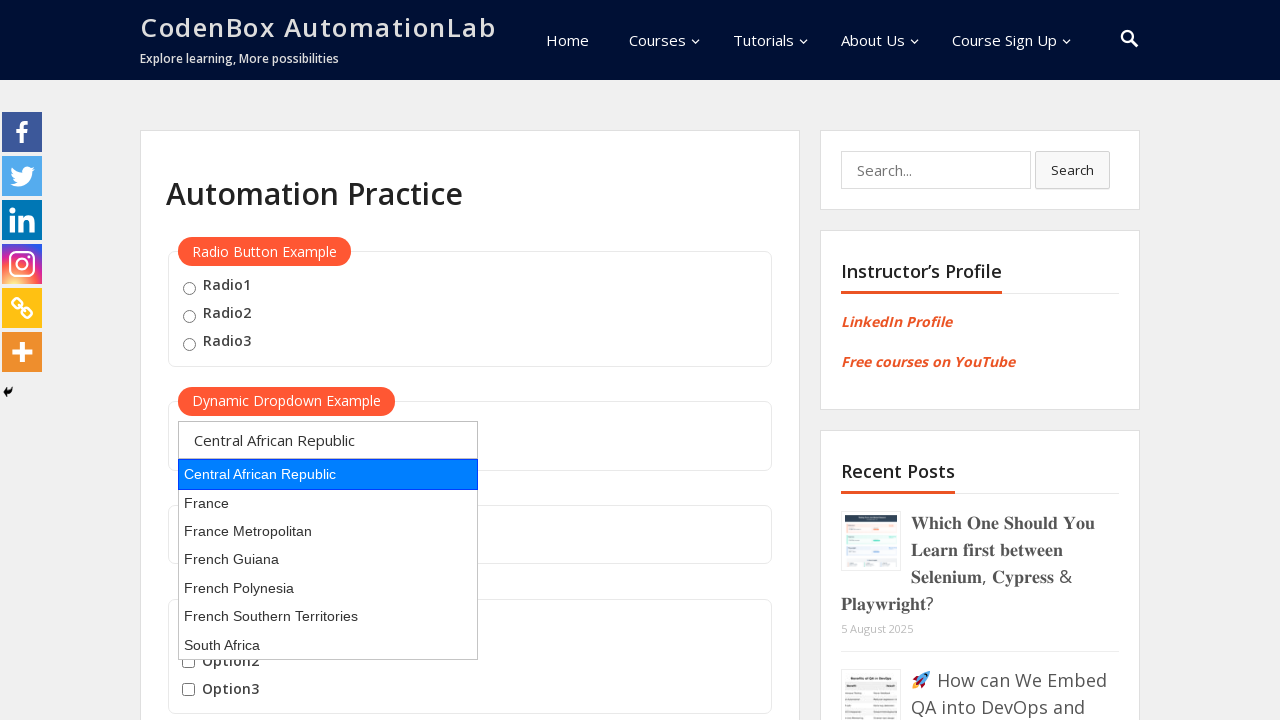

Pressed Enter to select the highlighted dropdown option on #autocomplete
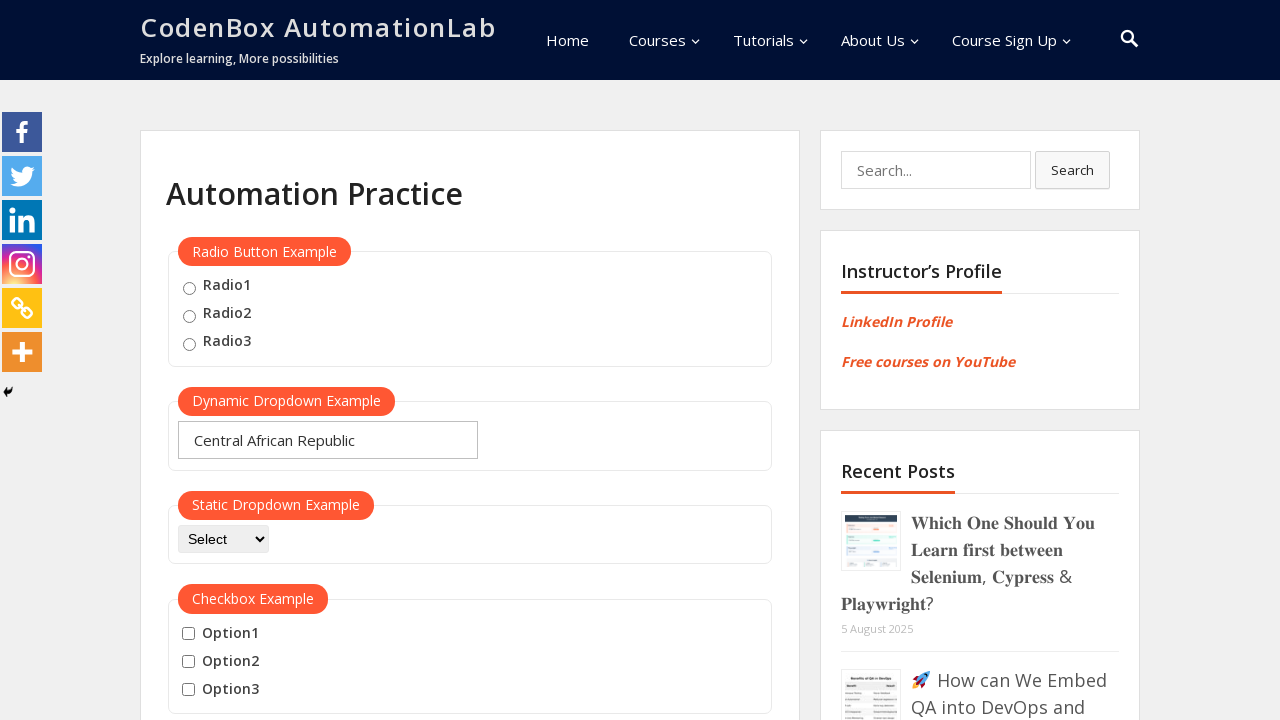

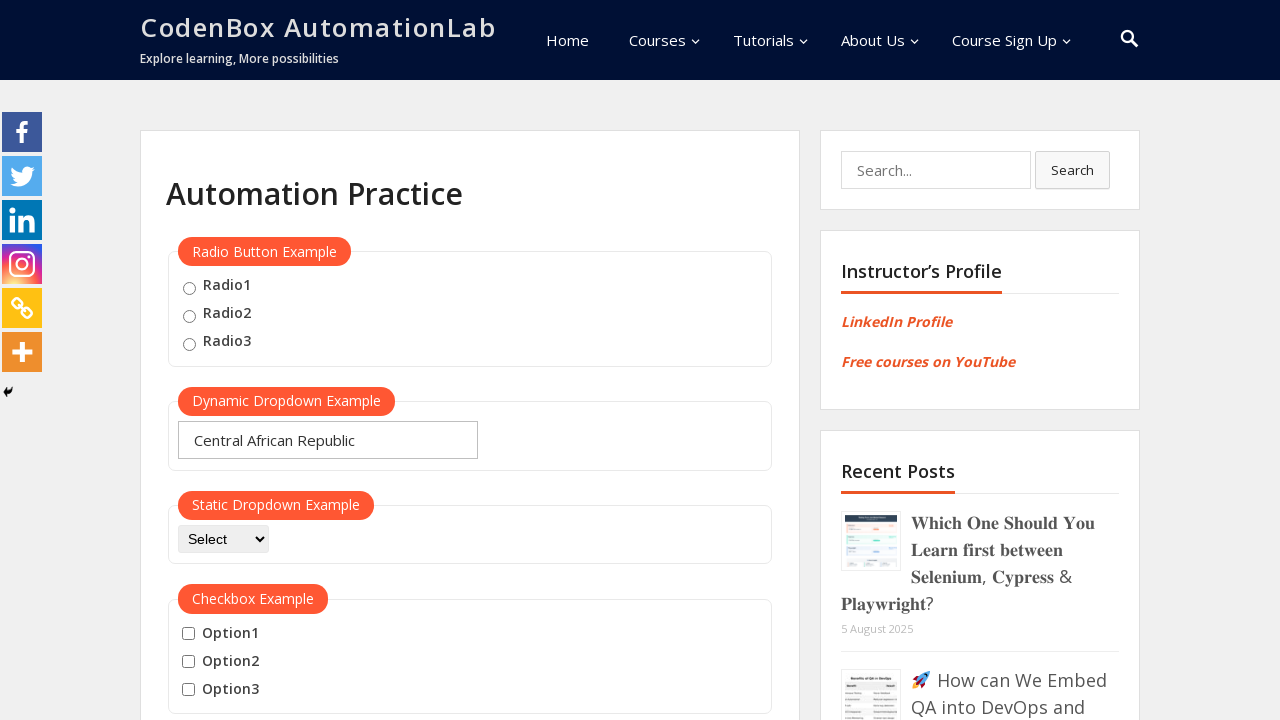